Tests button enable/disable behavior on a registration page by verifying the register button is initially disabled, then becomes enabled after clicking a policy checkbox, and validates the button's background color.

Starting URL: https://egov.danang.gov.vn/reg

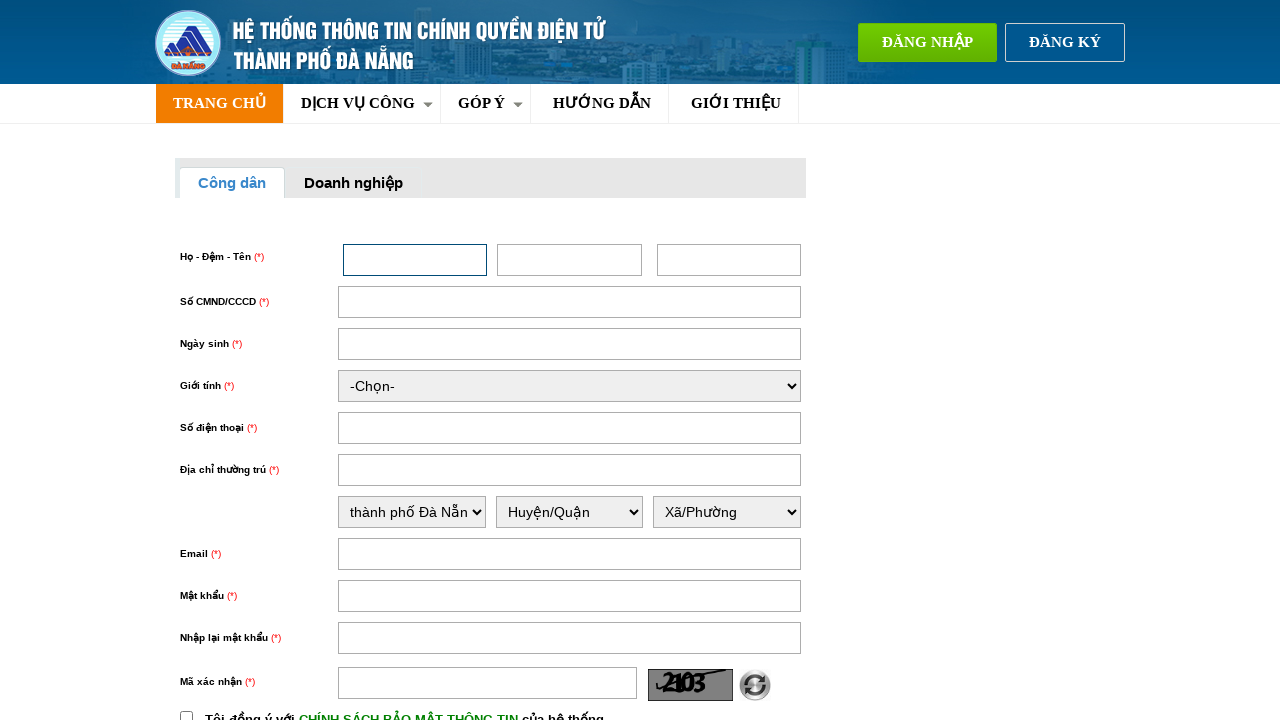

Located the register button element
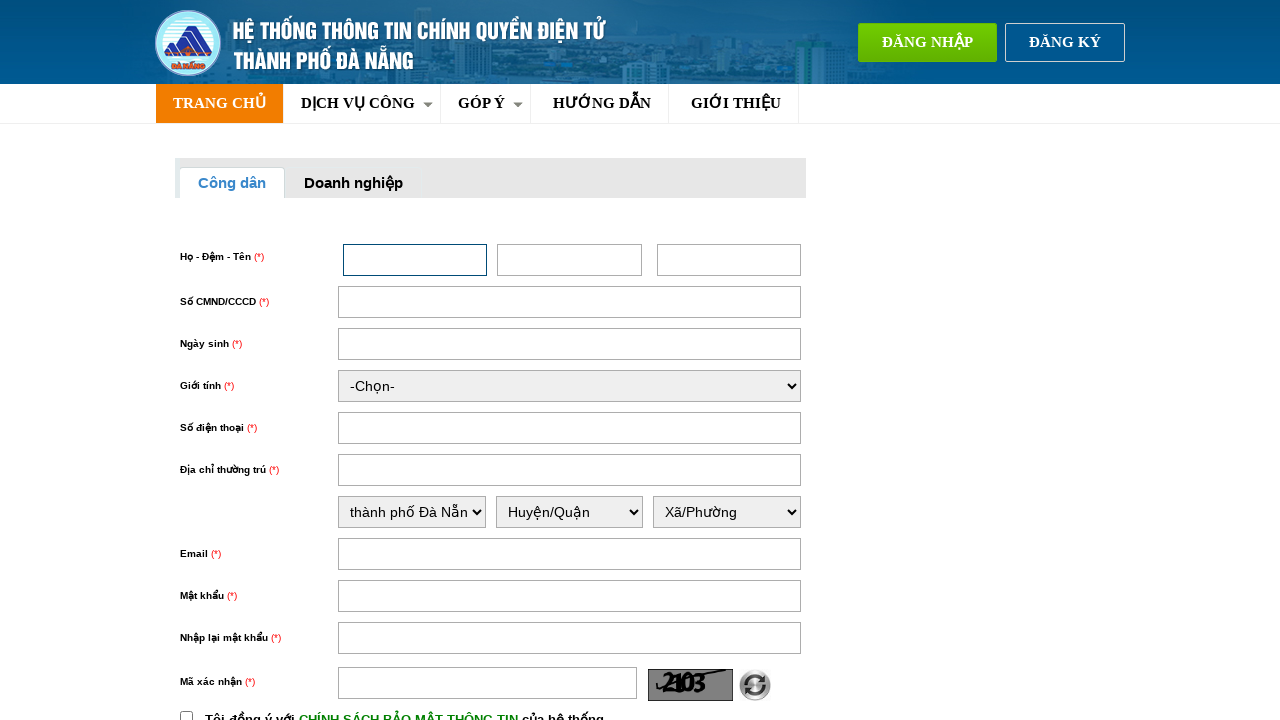

Verified that register button is initially disabled
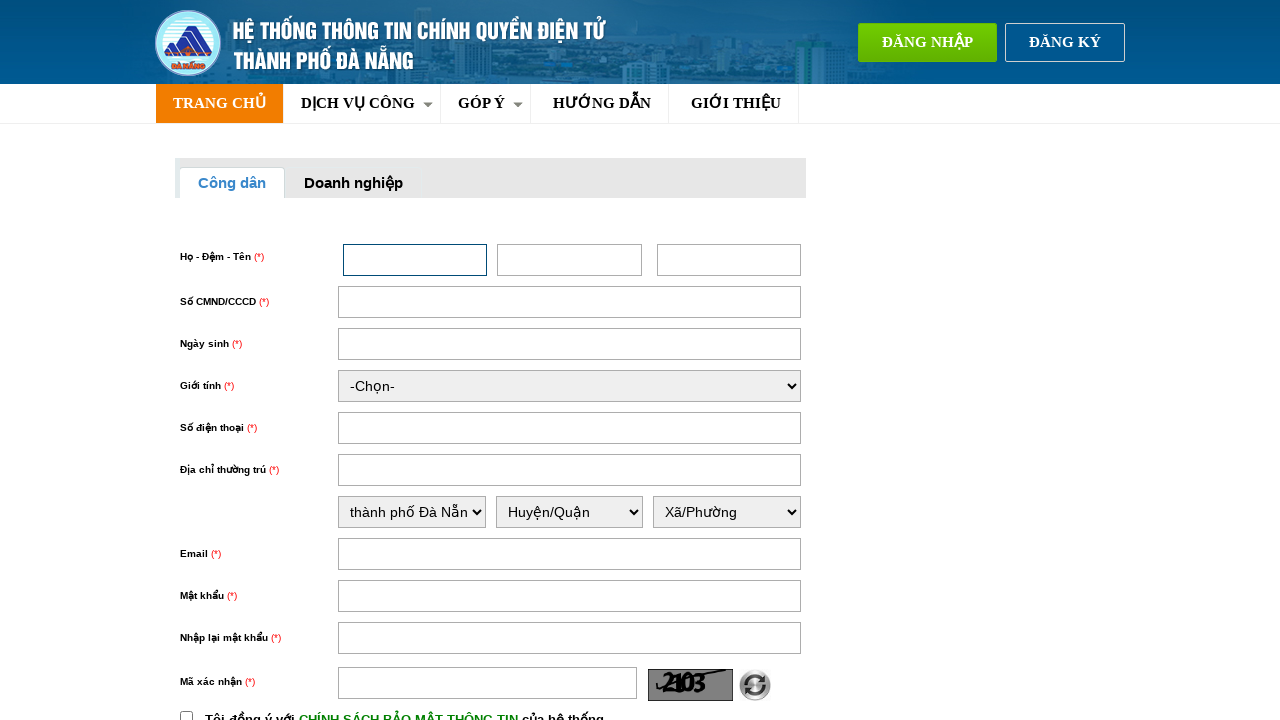

Clicked the policy checkbox (chinhSach) at (186, 714) on input#chinhSach
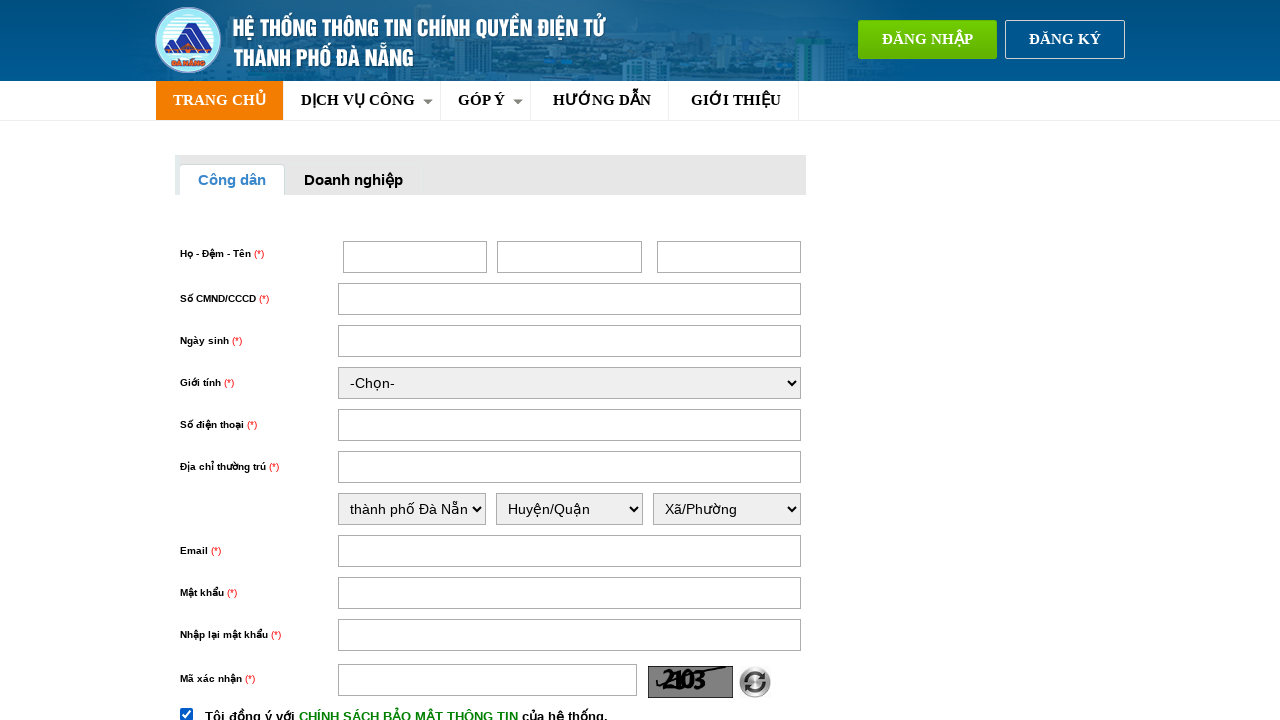

Waited 2 seconds for button state to change
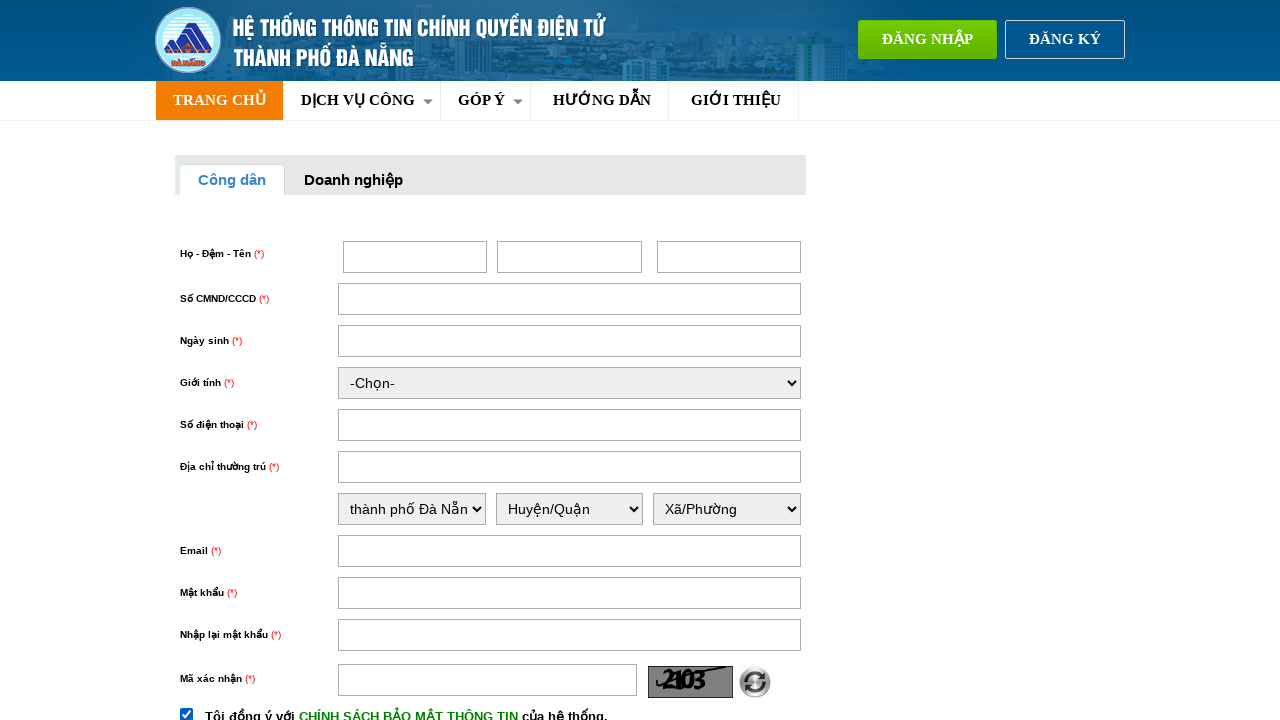

Verified that register button is now enabled after checkbox click
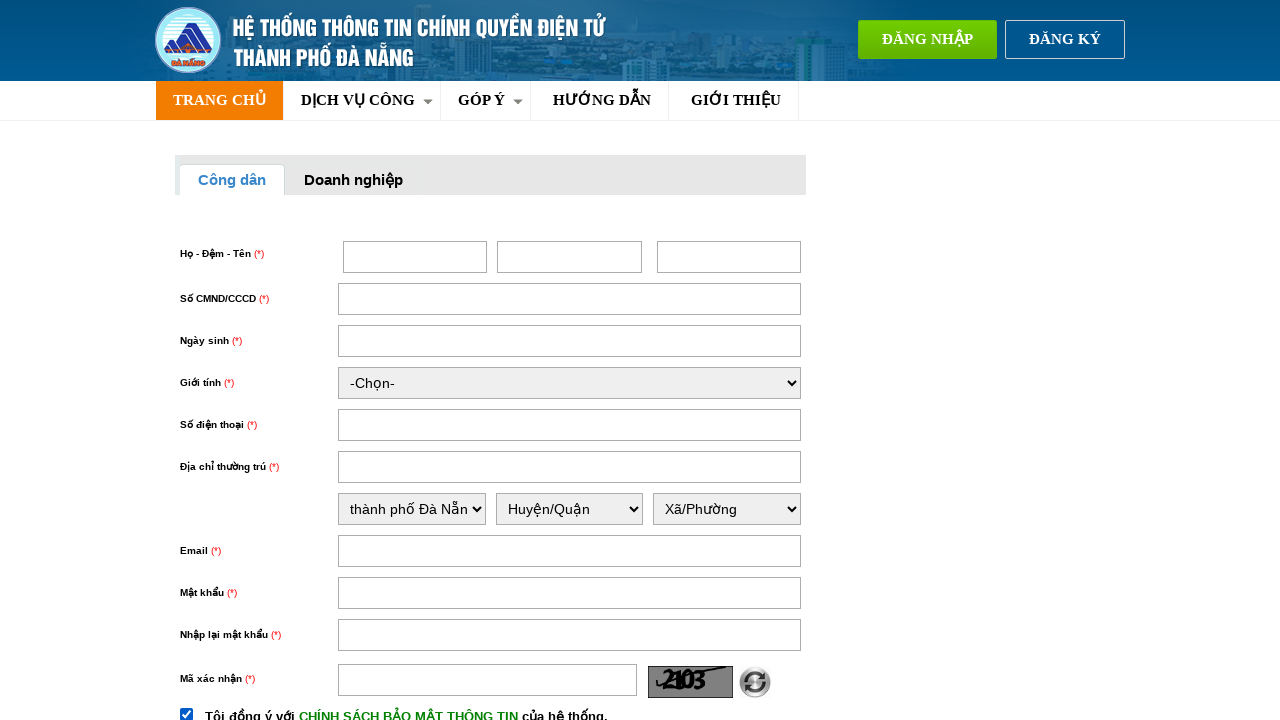

Retrieved button background color: rgb(239, 90, 0)
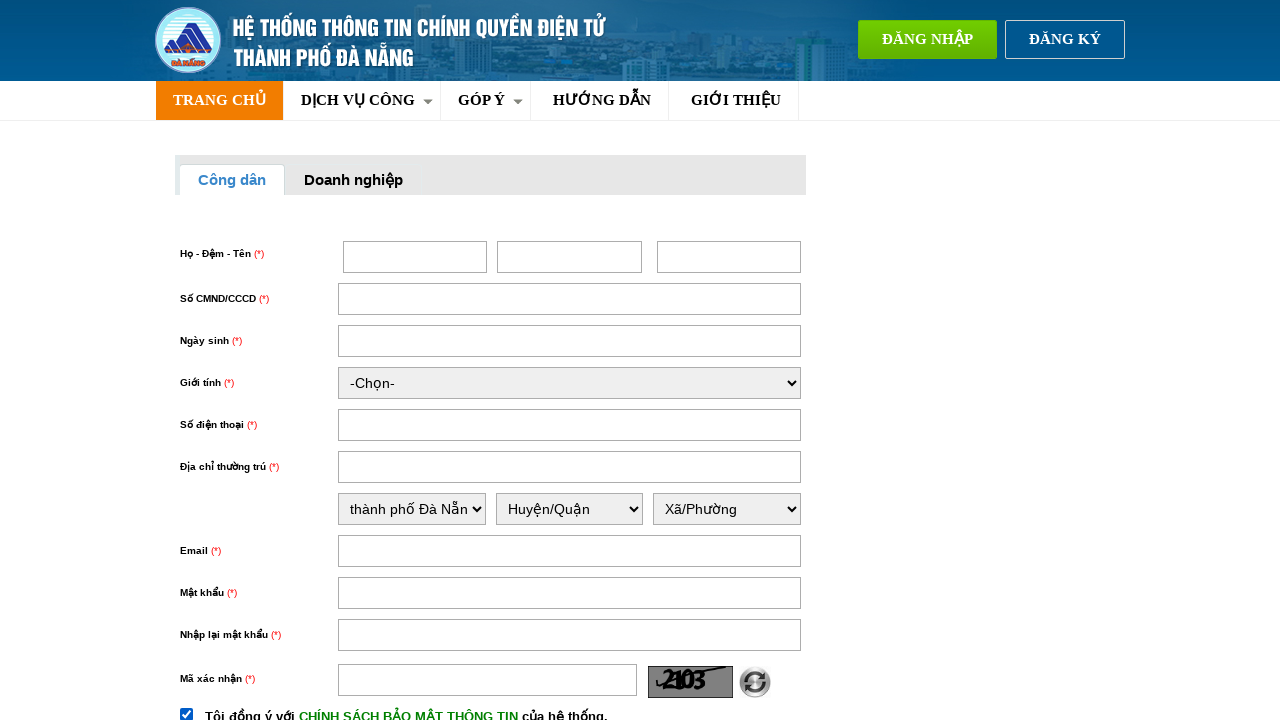

Converted RGB to hex color: #ef5a00
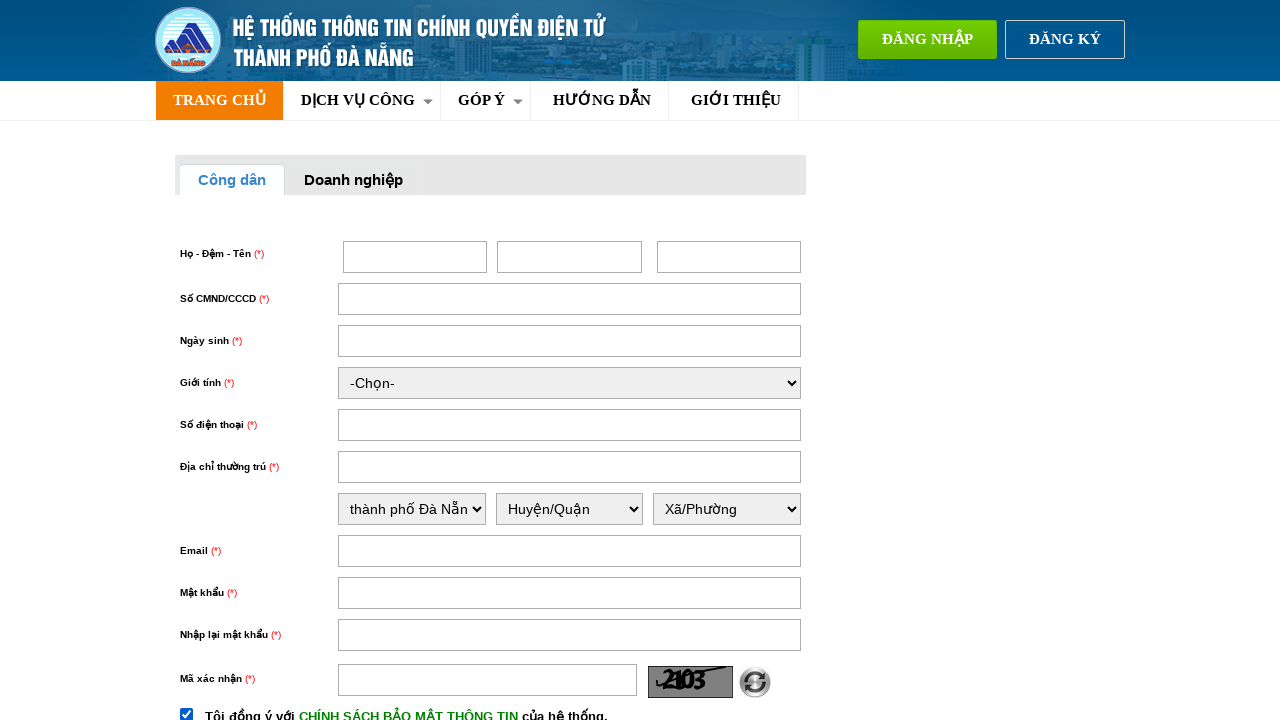

Verified button background color matches expected orange (#ef5a00)
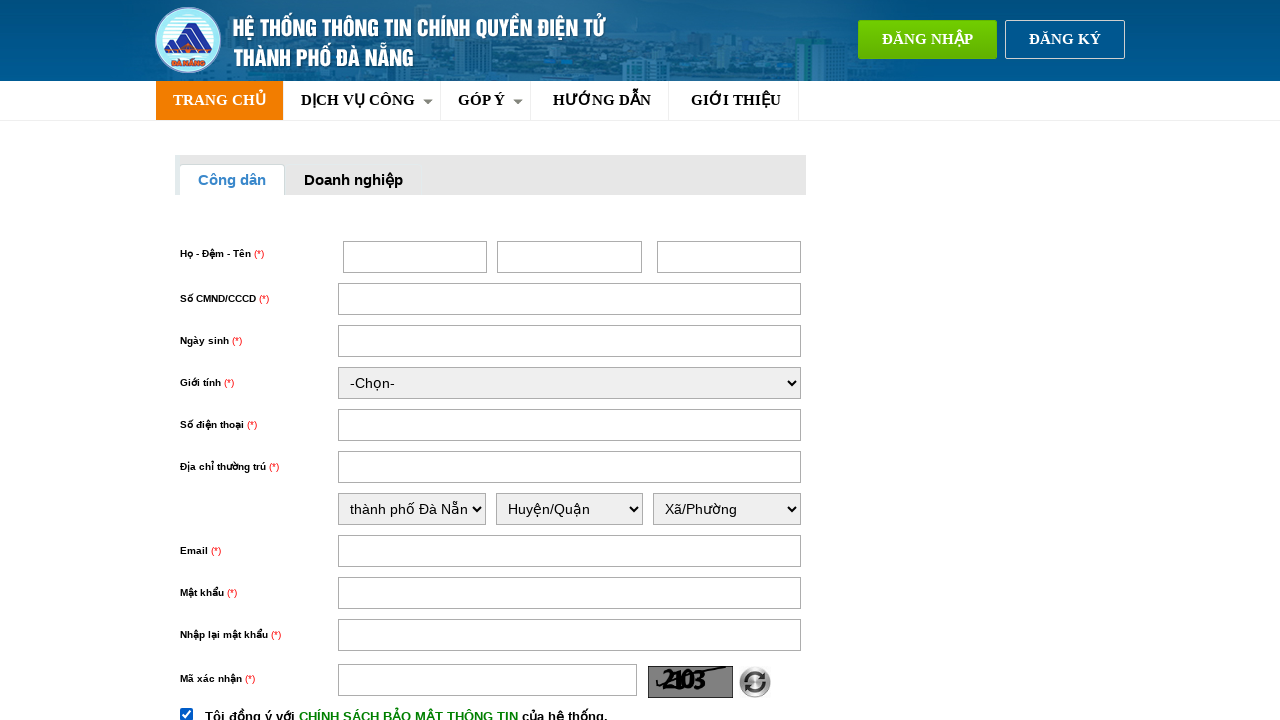

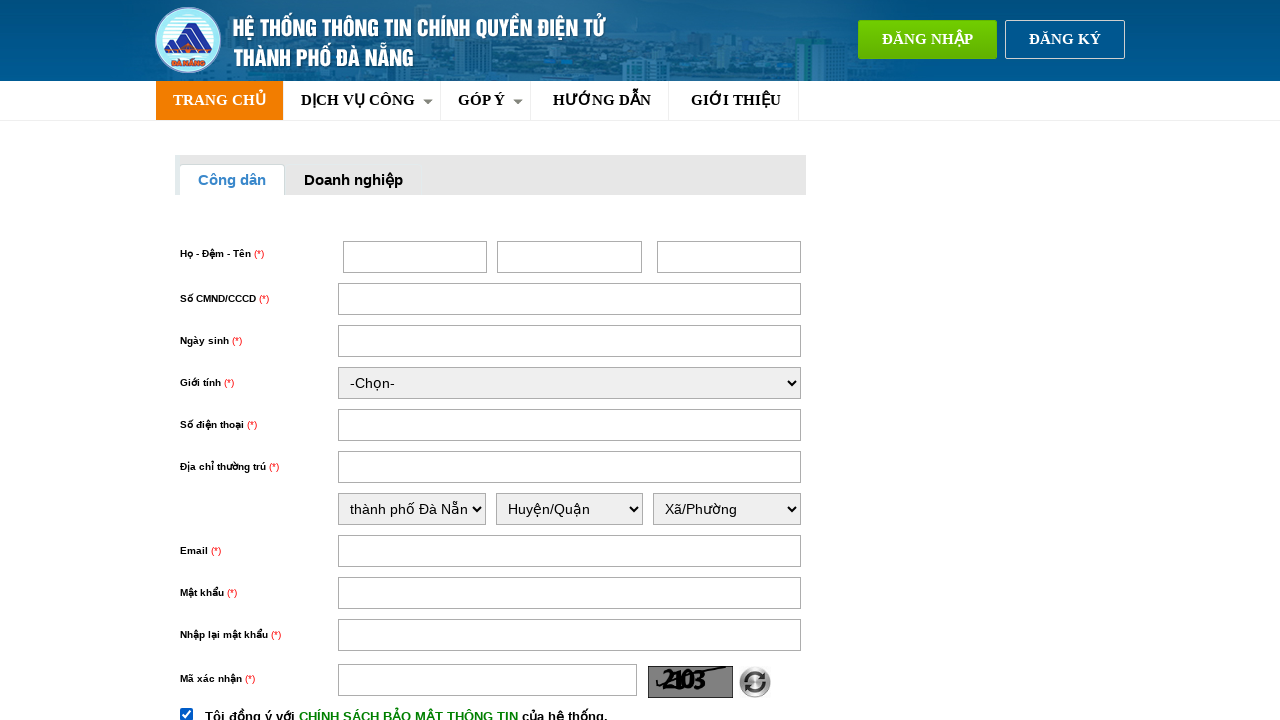